Tests the flight booking flow on BlazeDemo by selecting departure and destination cities, choosing a flight, filling in passenger and payment details, and completing the purchase.

Starting URL: https://blazedemo.com/

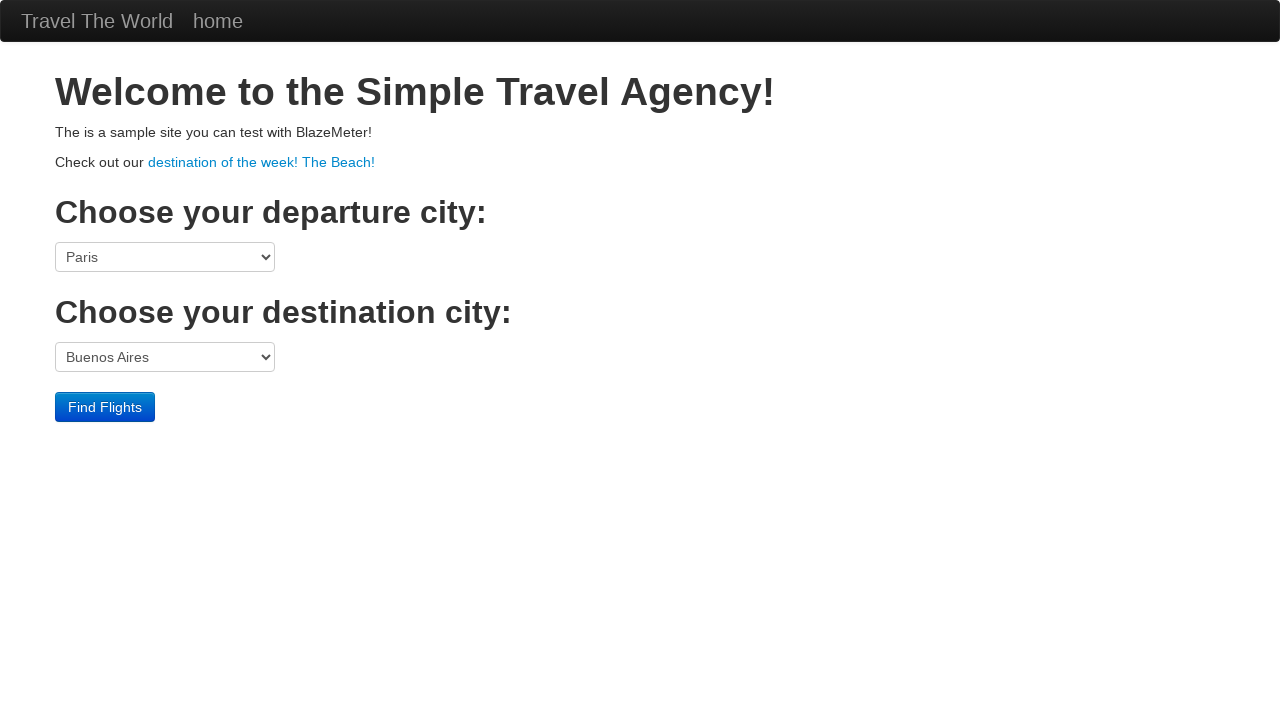

Clicked departure city dropdown at (165, 257) on select[name='fromPort']
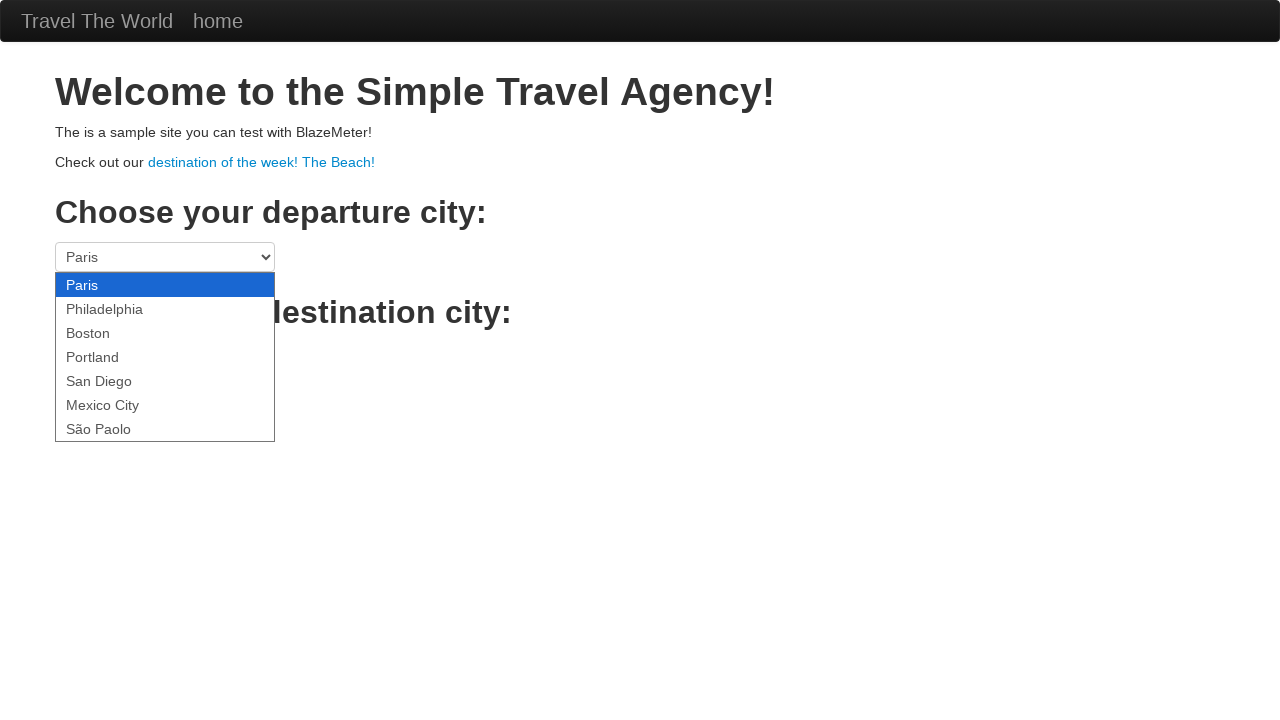

Selected Philadelphia as departure city on select[name='fromPort']
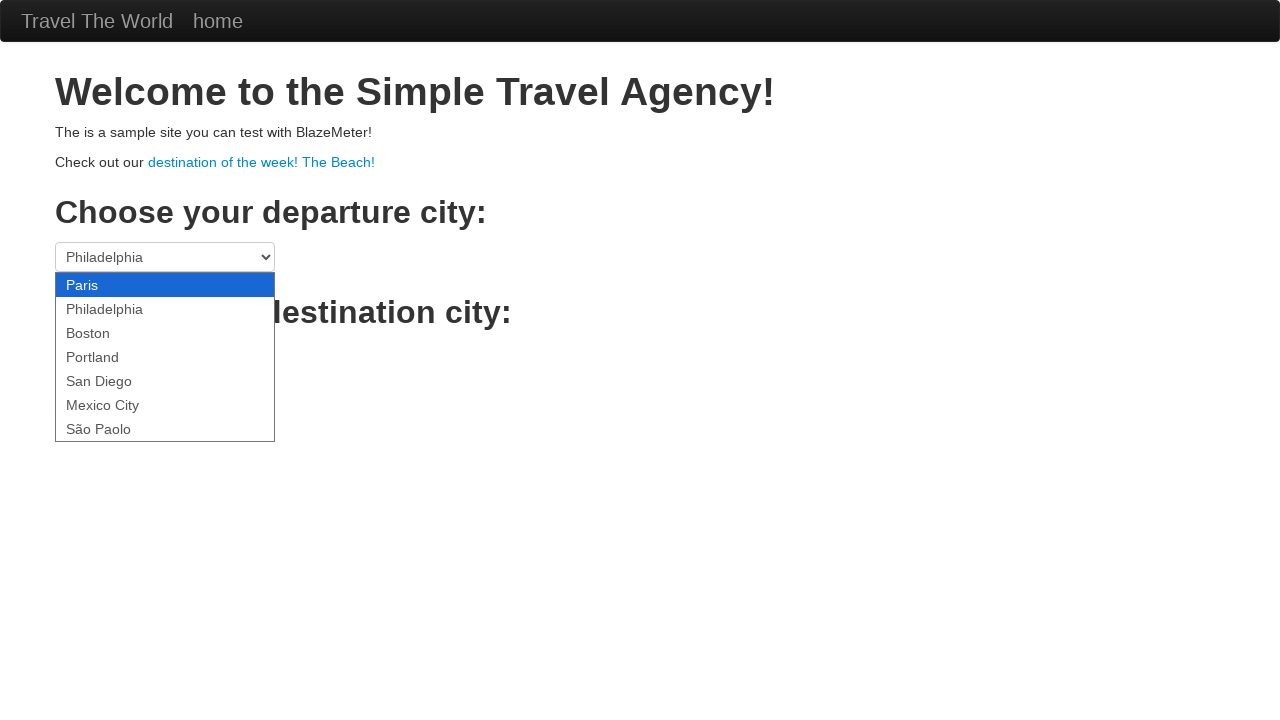

Clicked departure city dropdown again at (165, 257) on select[name='fromPort']
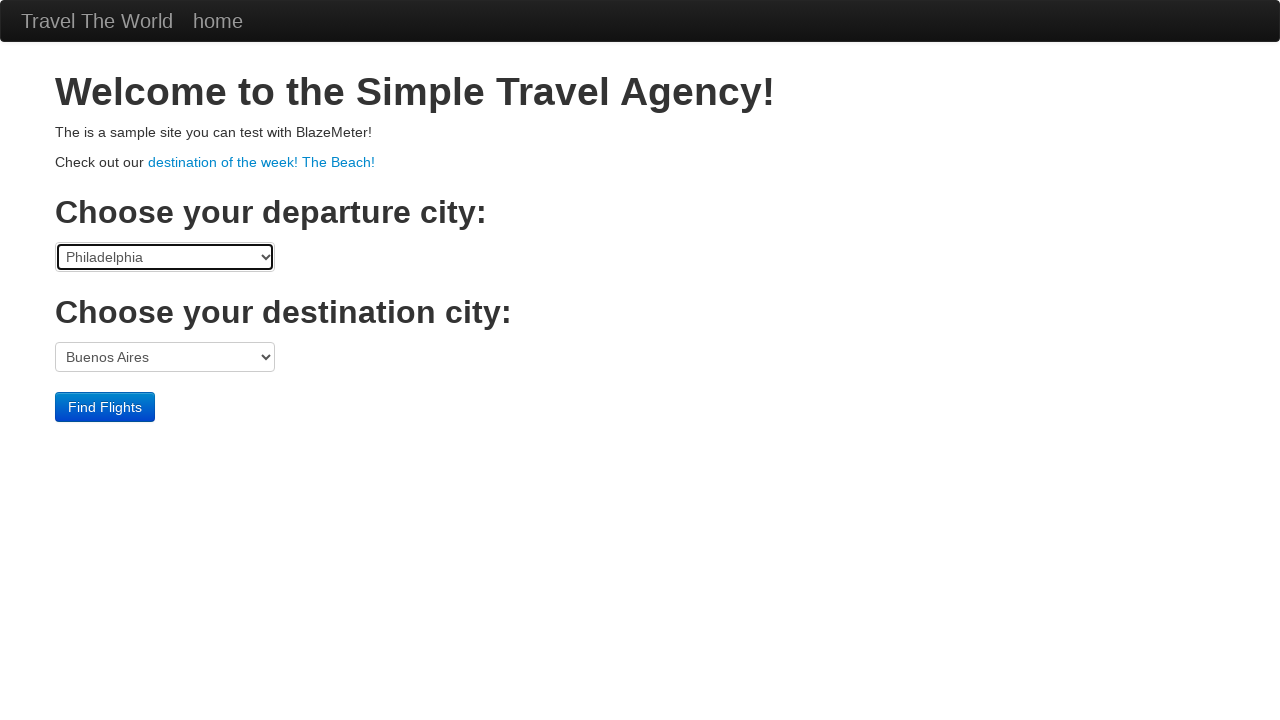

Selected Paris as departure city on select[name='fromPort']
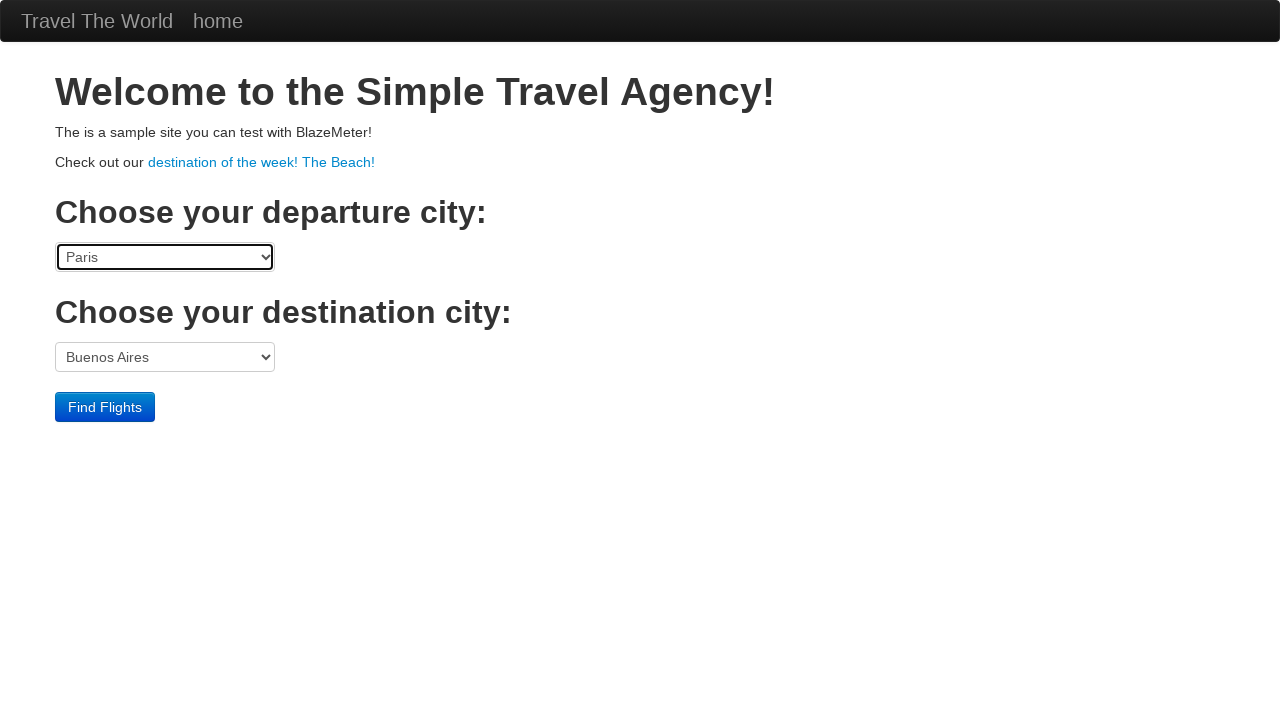

Clicked departure city dropdown again at (165, 257) on select[name='fromPort']
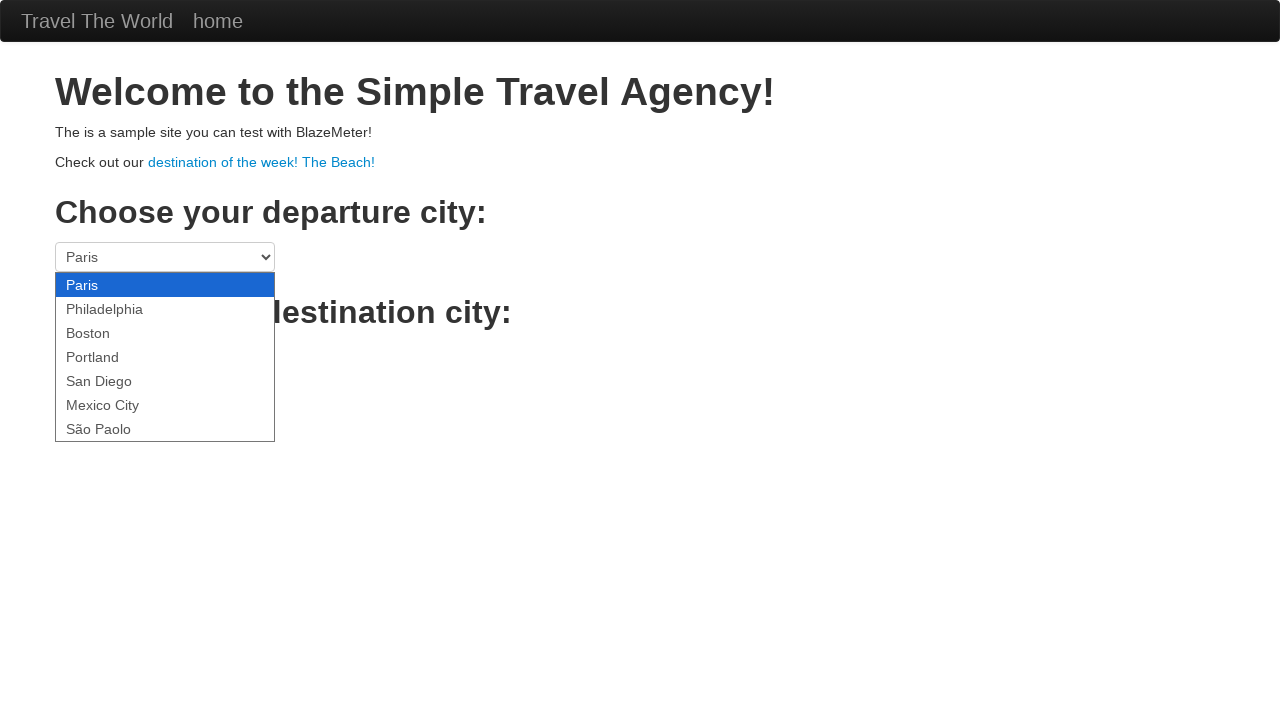

Selected Boston as departure city on select[name='fromPort']
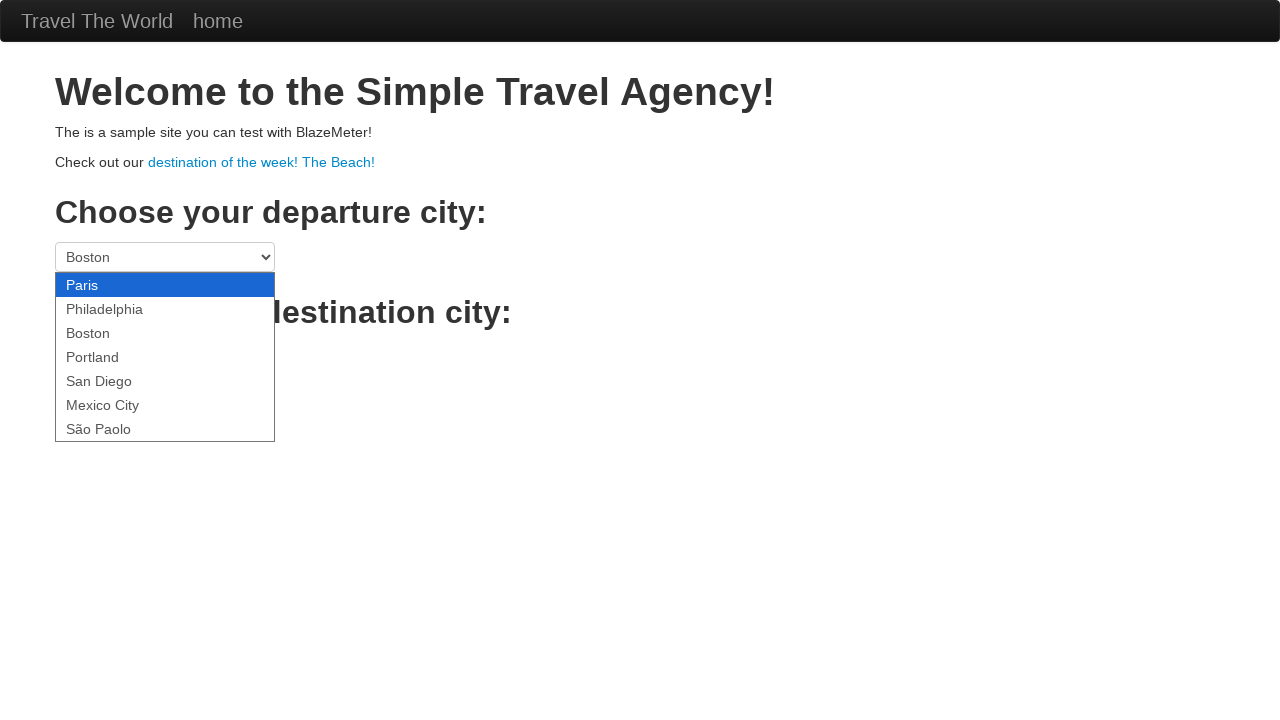

Clicked departure city dropdown again at (165, 257) on select[name='fromPort']
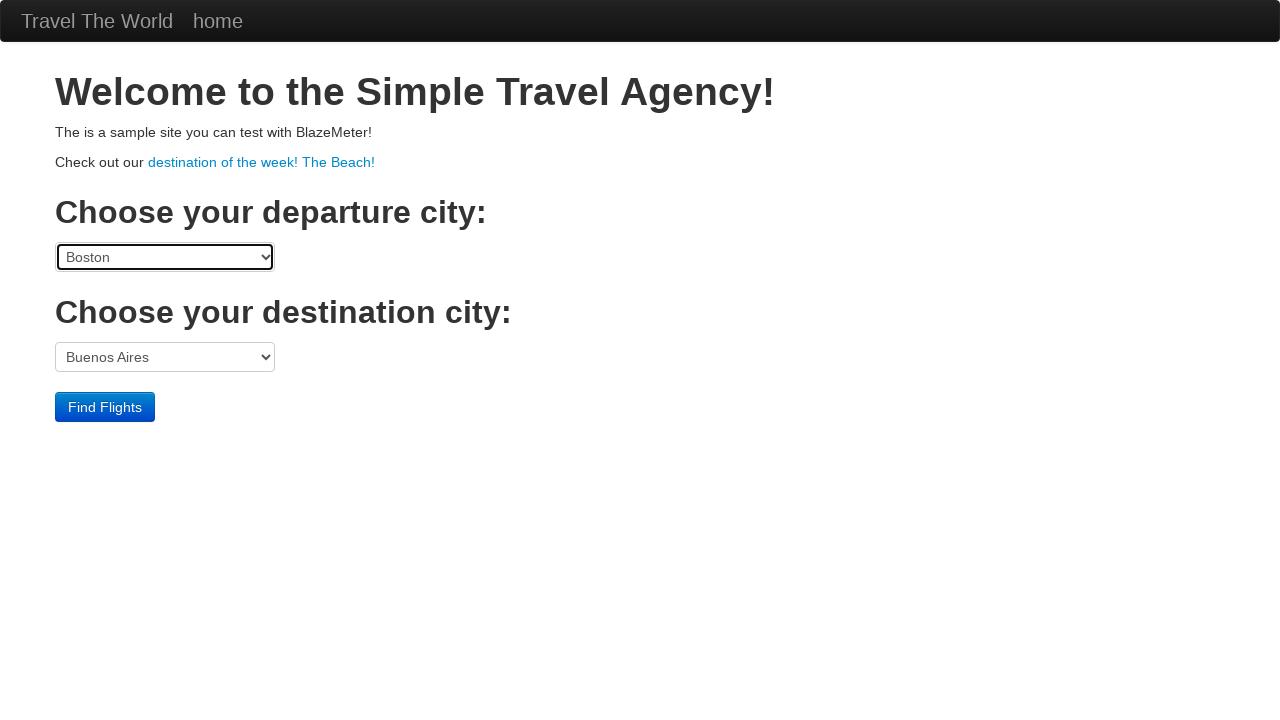

Selected Portland as departure city on select[name='fromPort']
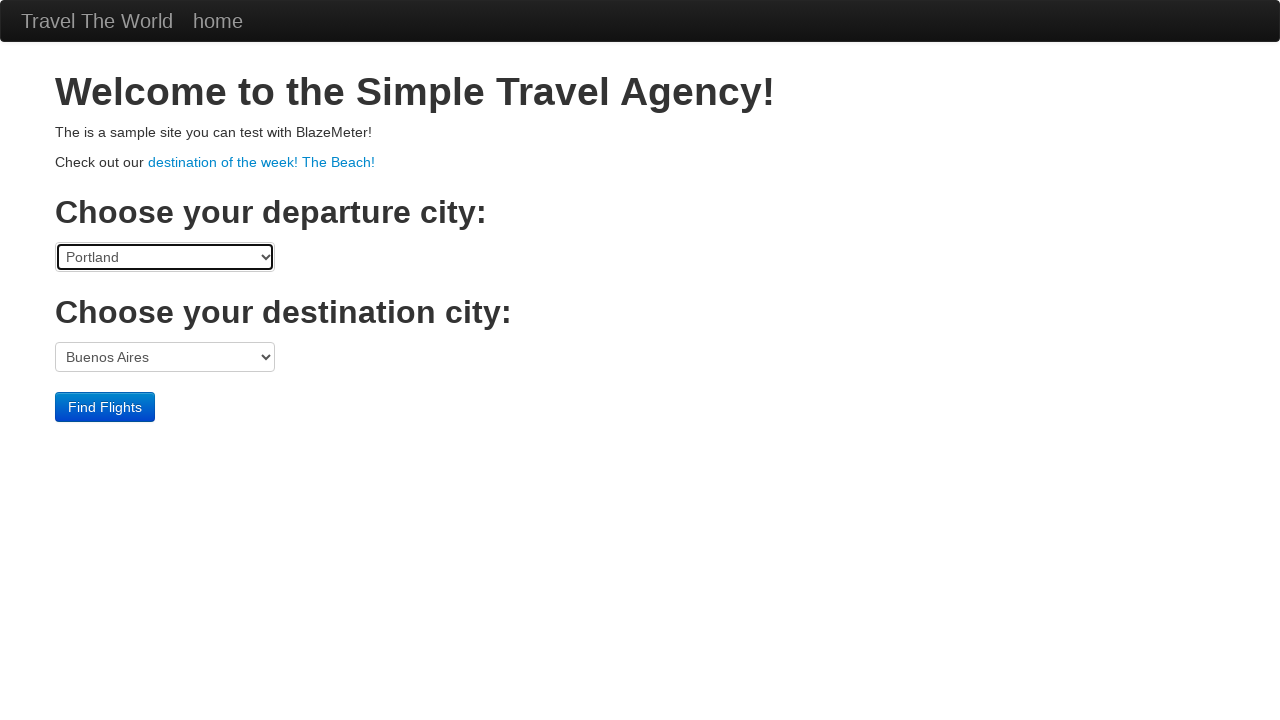

Clicked departure city dropdown again at (165, 257) on select[name='fromPort']
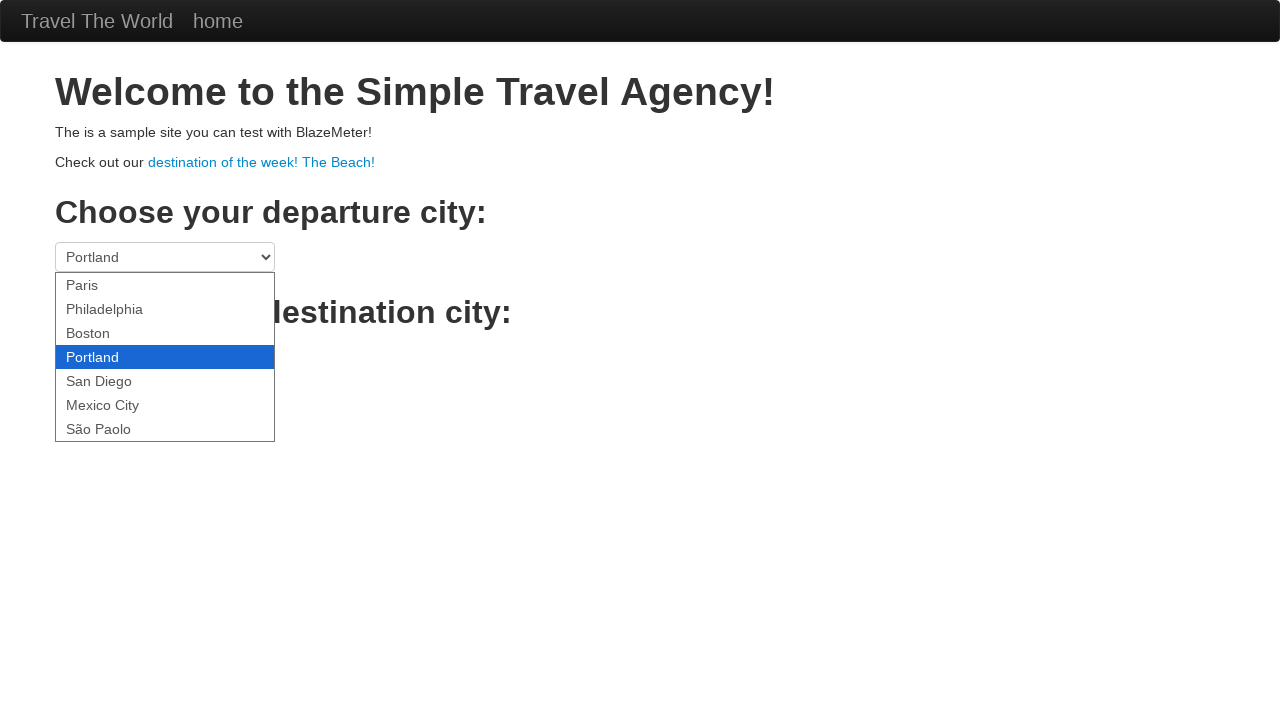

Selected Paris as final departure city on select[name='fromPort']
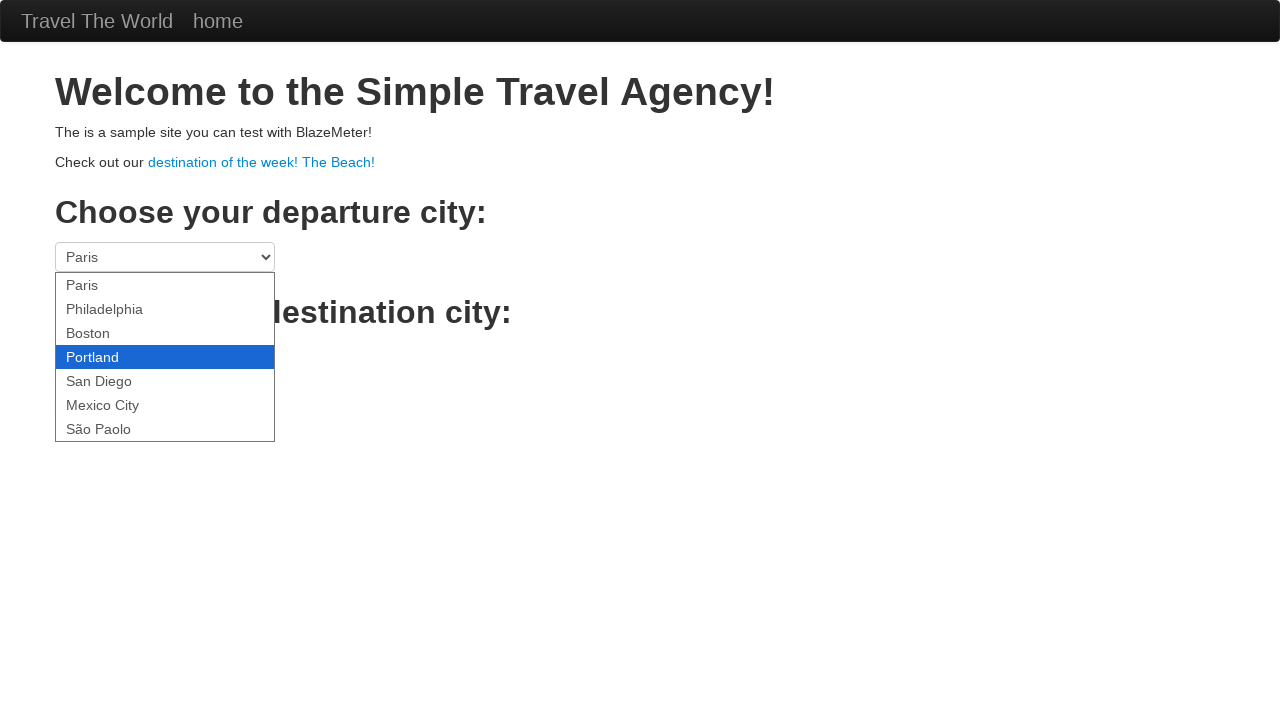

Clicked destination city dropdown at (165, 357) on select[name='toPort']
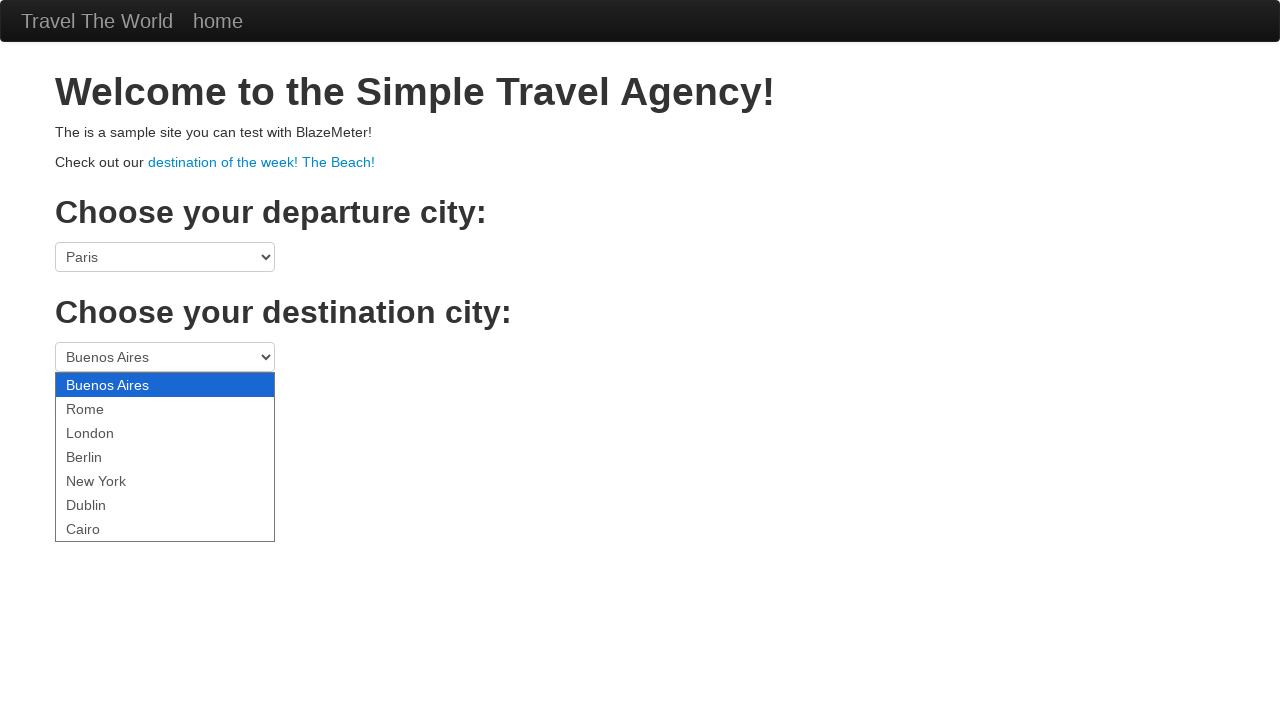

Selected Rome as destination city on select[name='toPort']
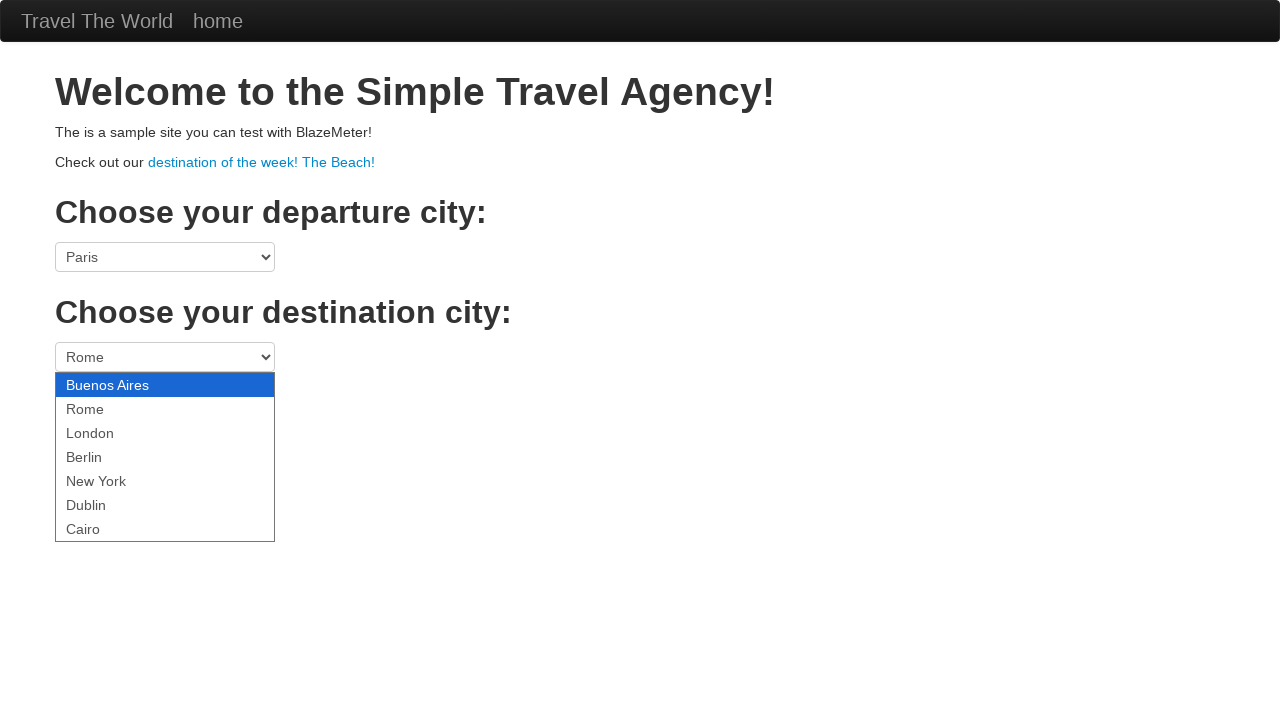

Clicked Find Flights button at (105, 407) on .btn-primary
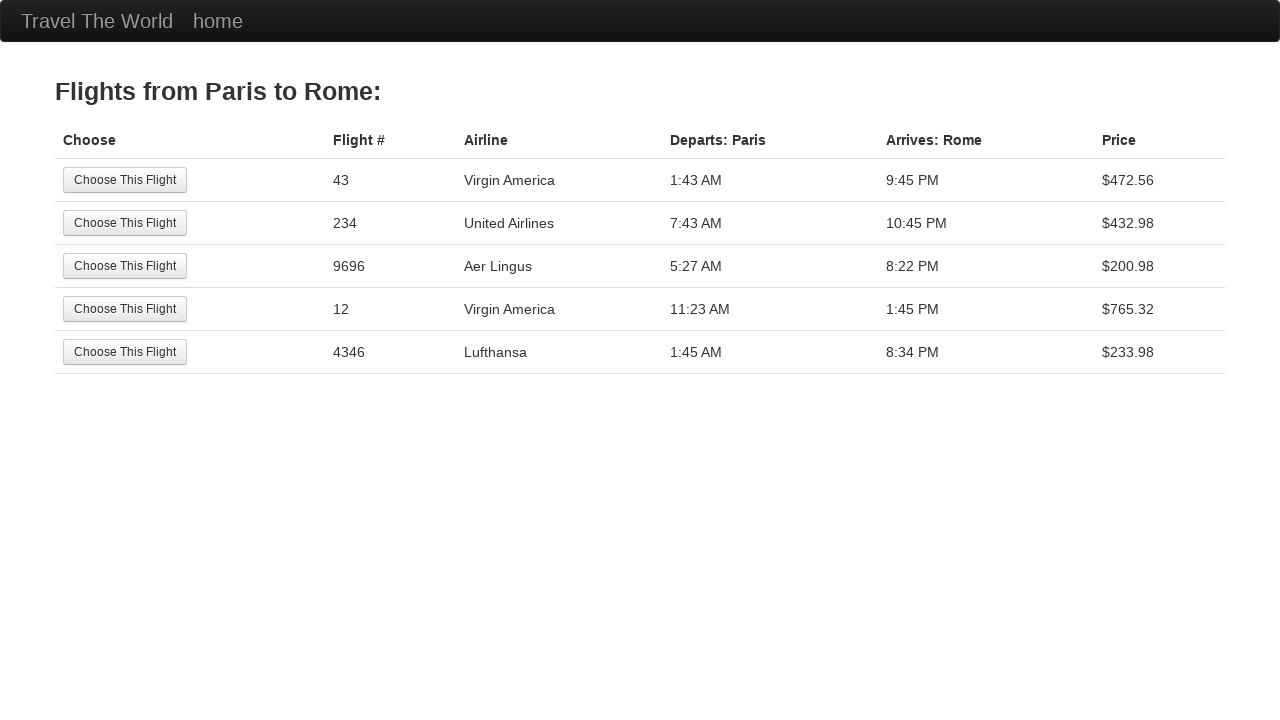

Selected first flight option at (125, 180) on tr:nth-child(1) .btn
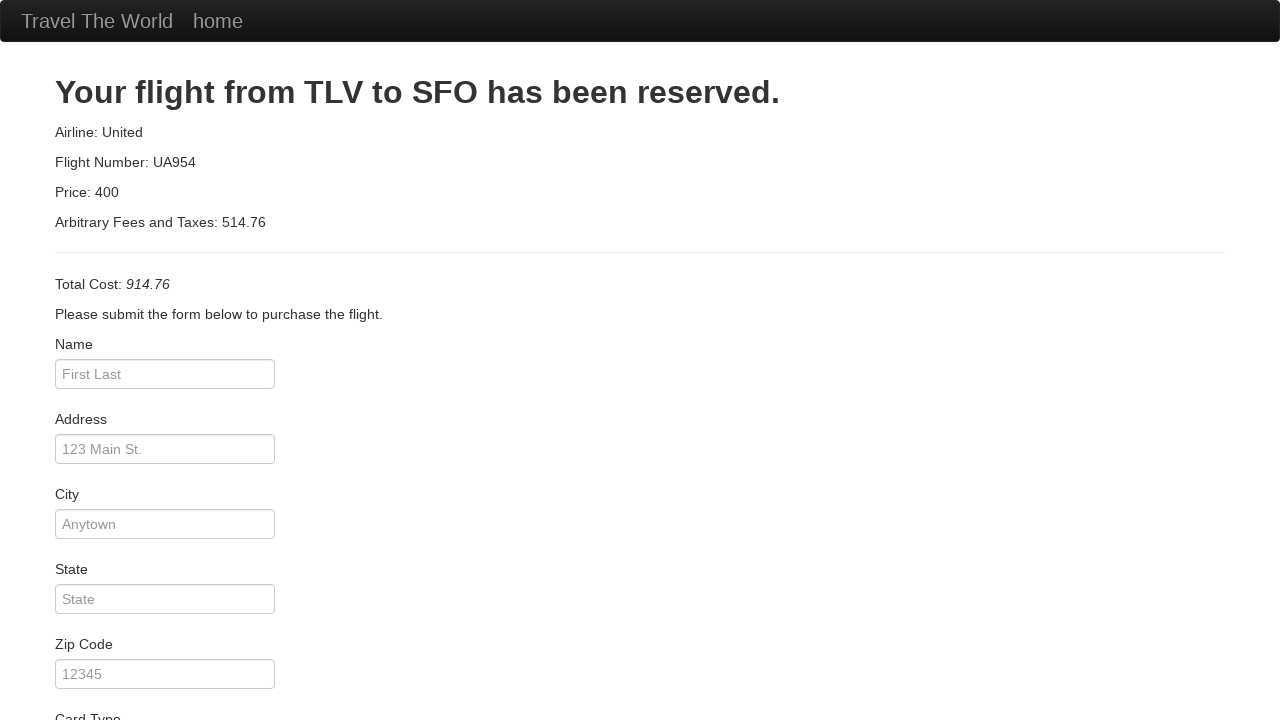

Clicked passenger name field at (165, 374) on #inputName
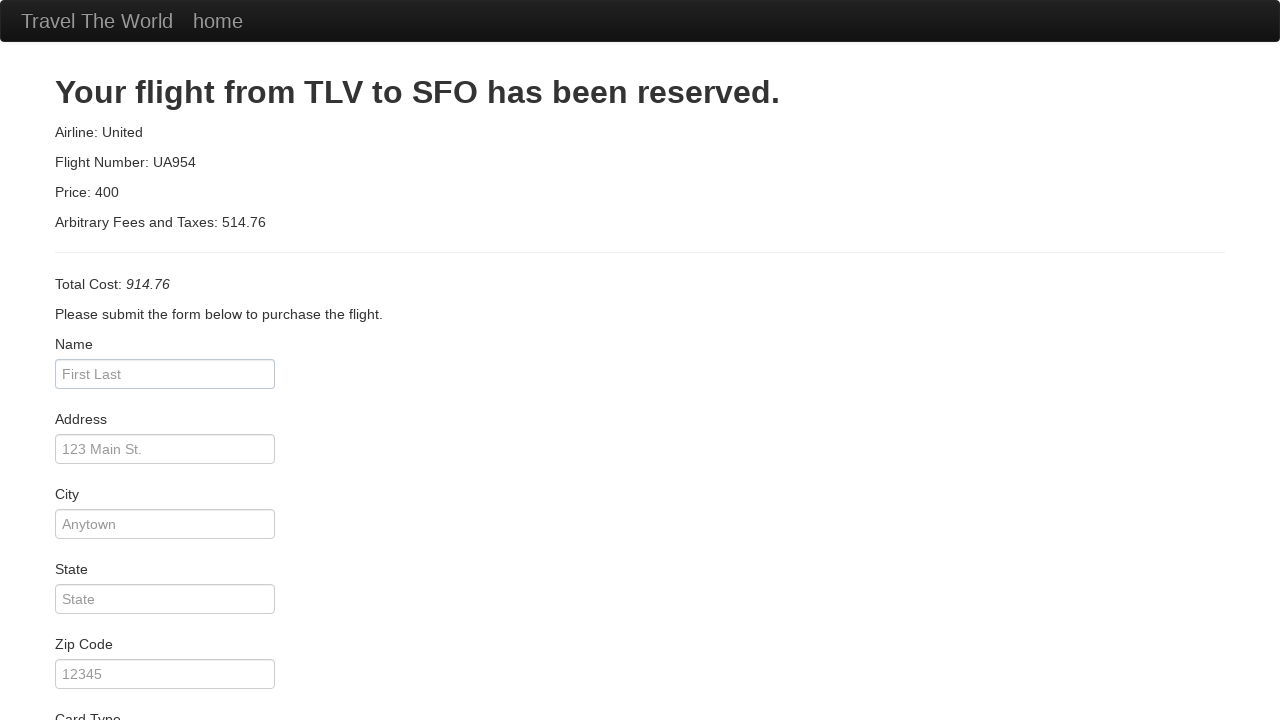

Filled passenger name with 'eu' on #inputName
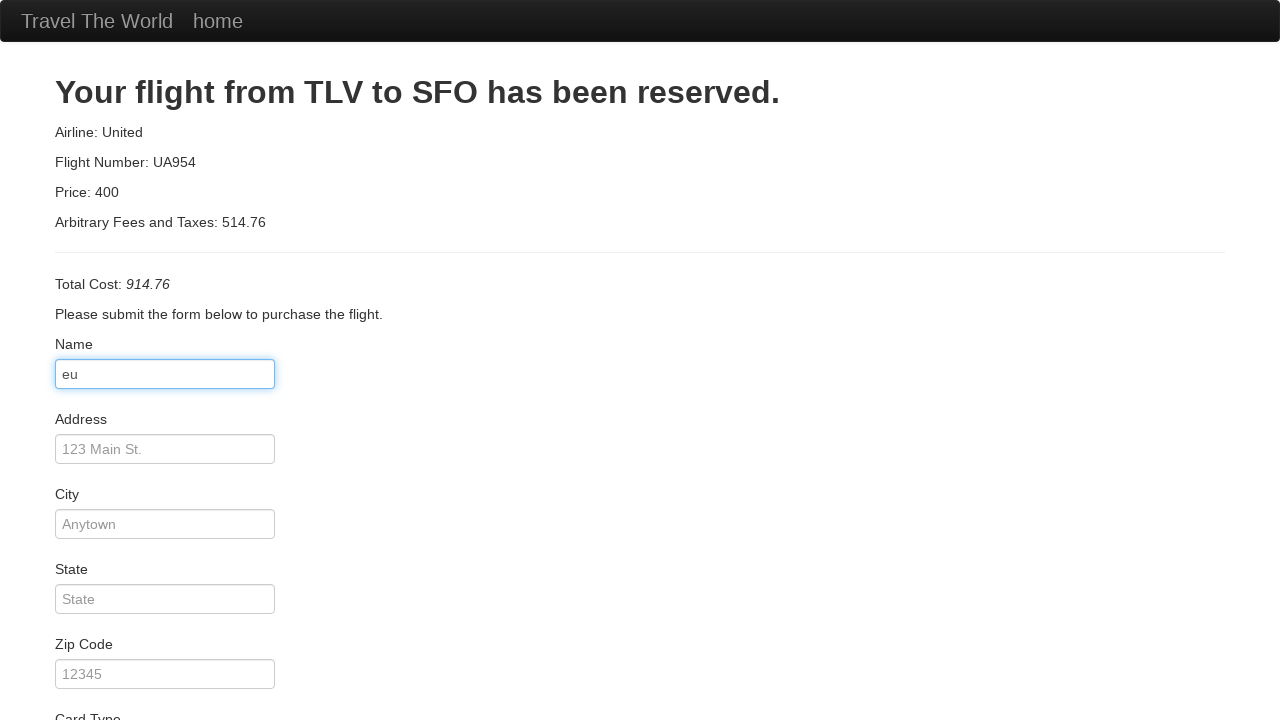

Clicked address field at (165, 449) on #address
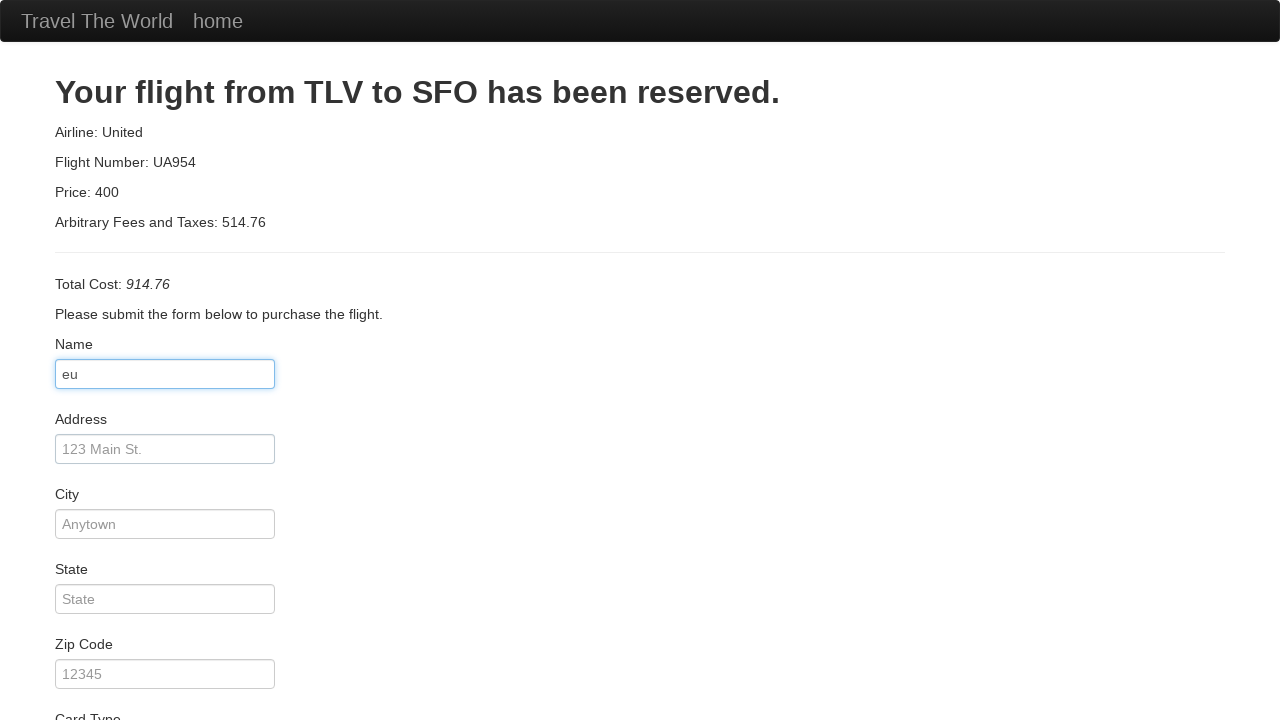

Filled address with 'minha casa' on #address
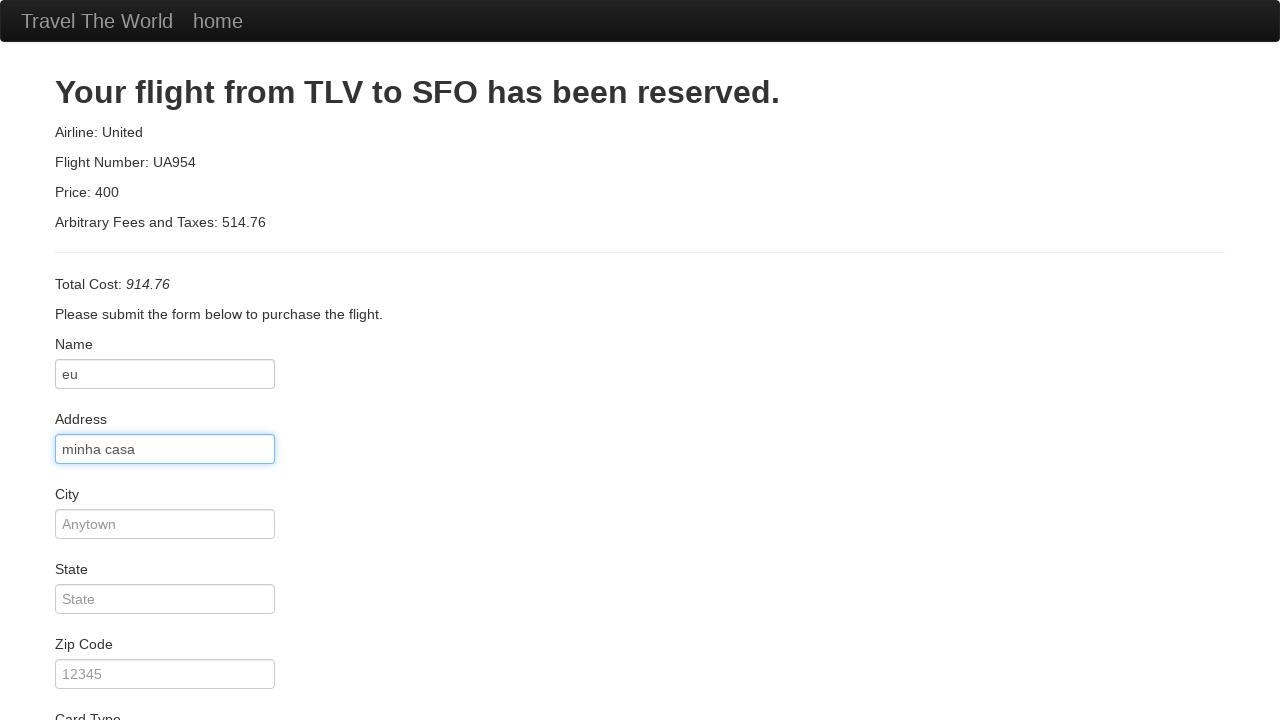

Clicked city field at (165, 524) on #city
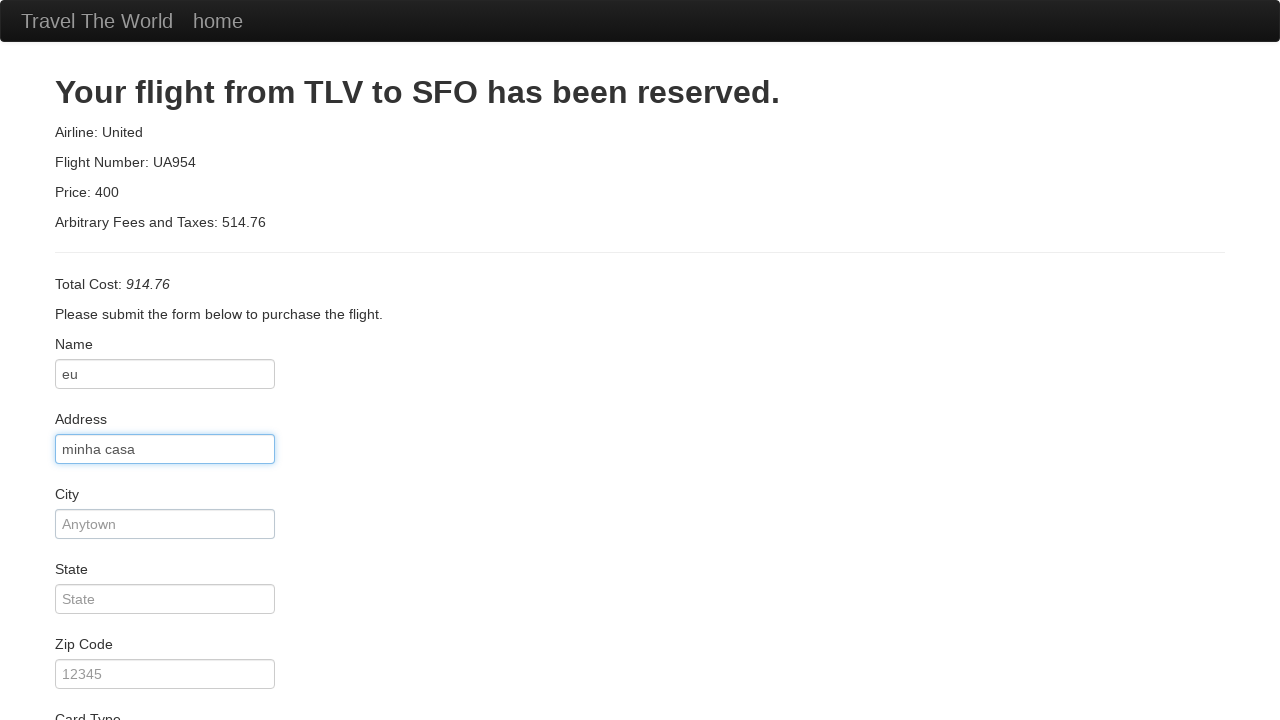

Filled city with 'aveiro' on #city
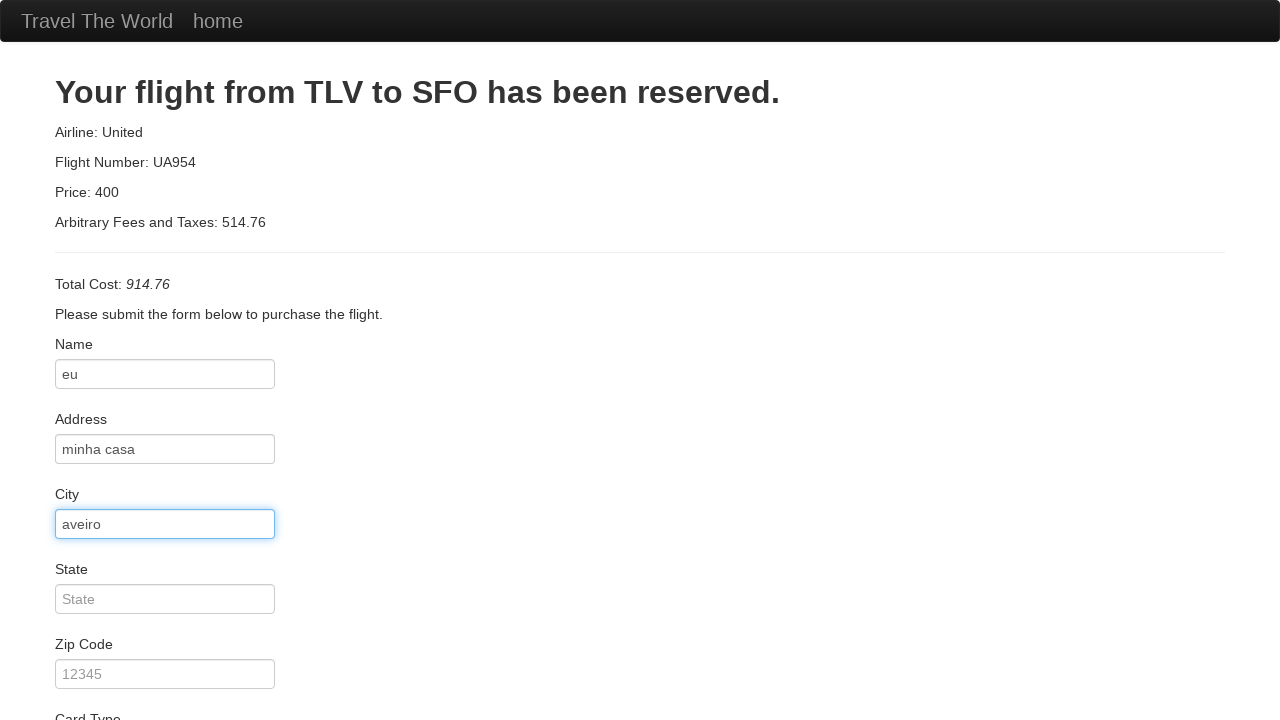

Clicked state field at (165, 599) on #state
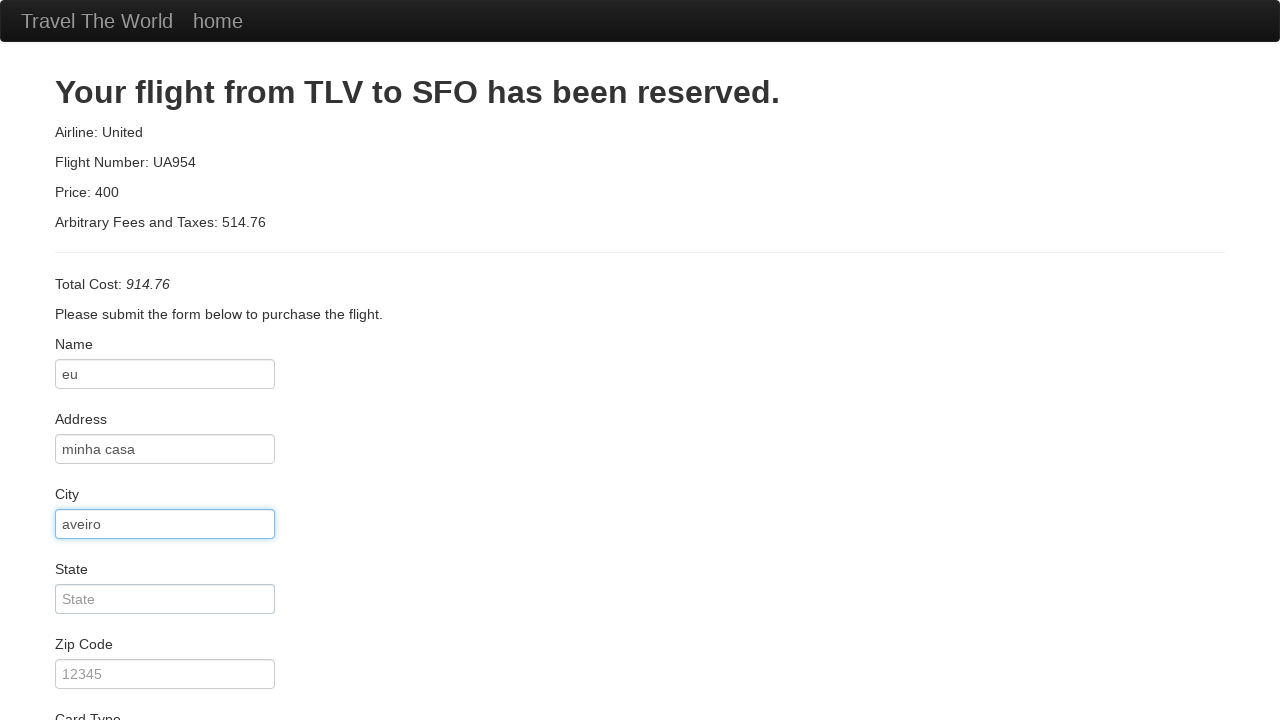

Filled state with 'portugal' on #state
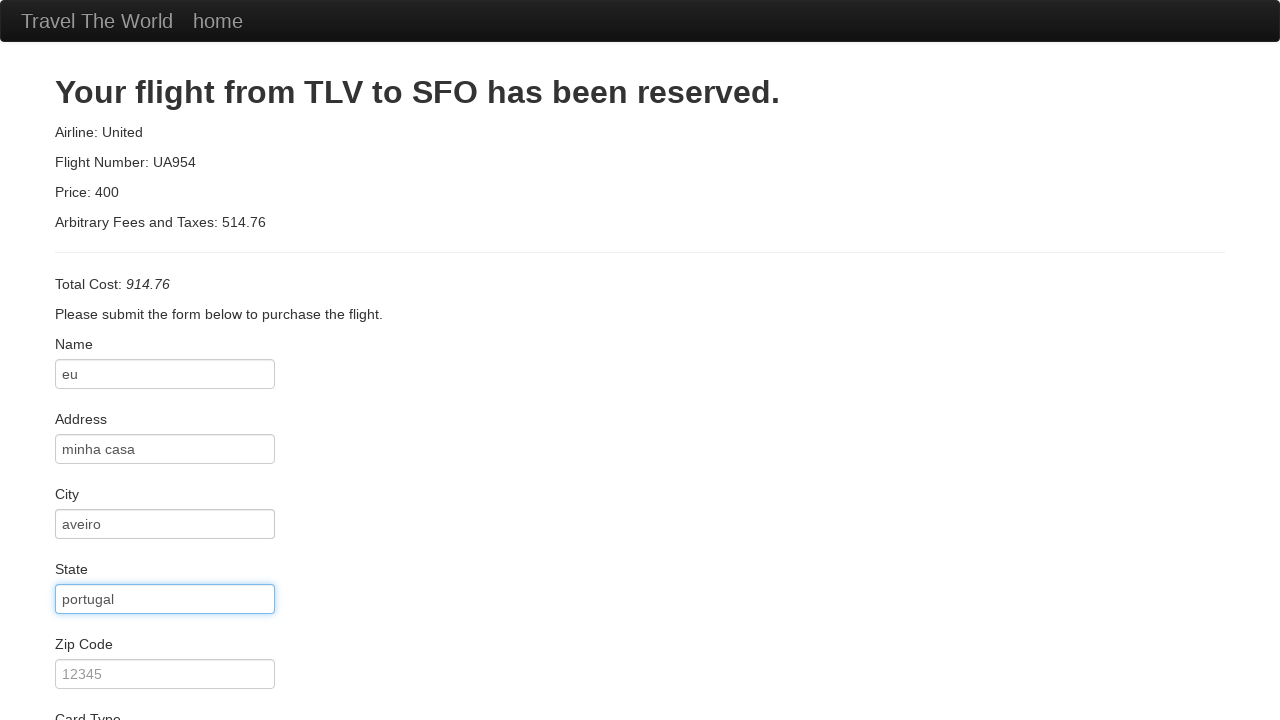

Clicked zip code field at (165, 674) on #zipCode
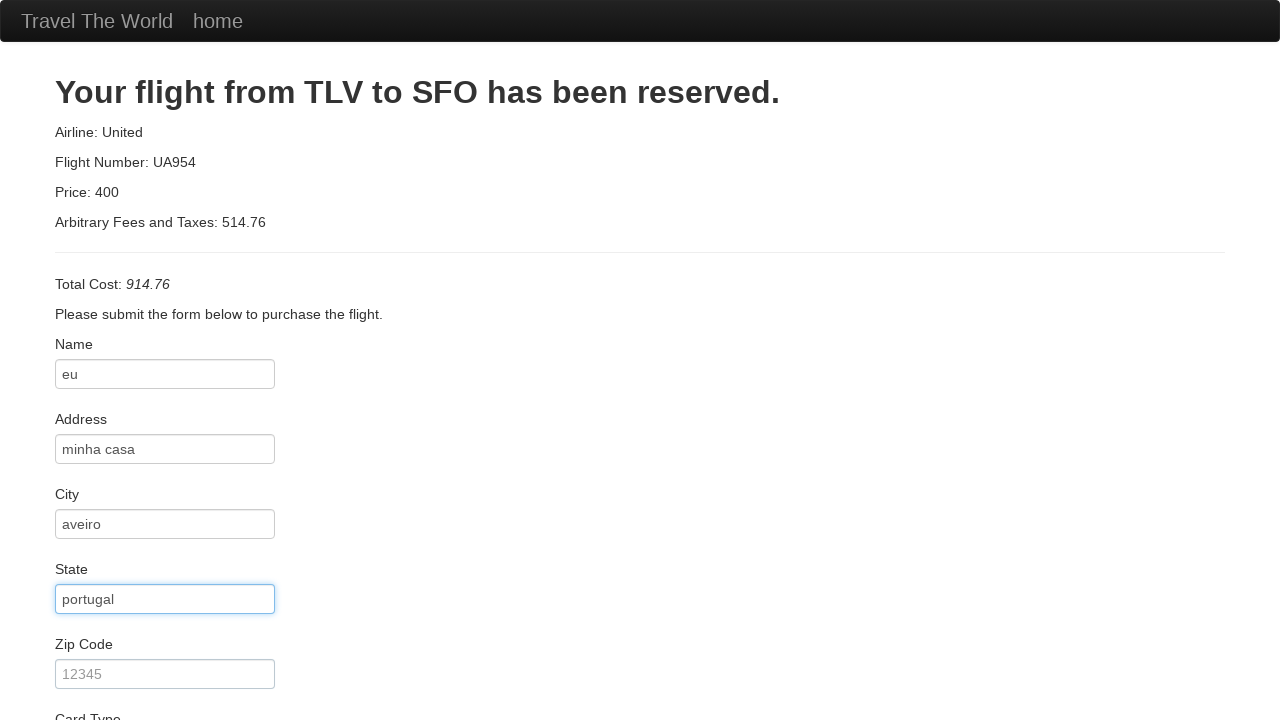

Filled zip code with '12345' on #zipCode
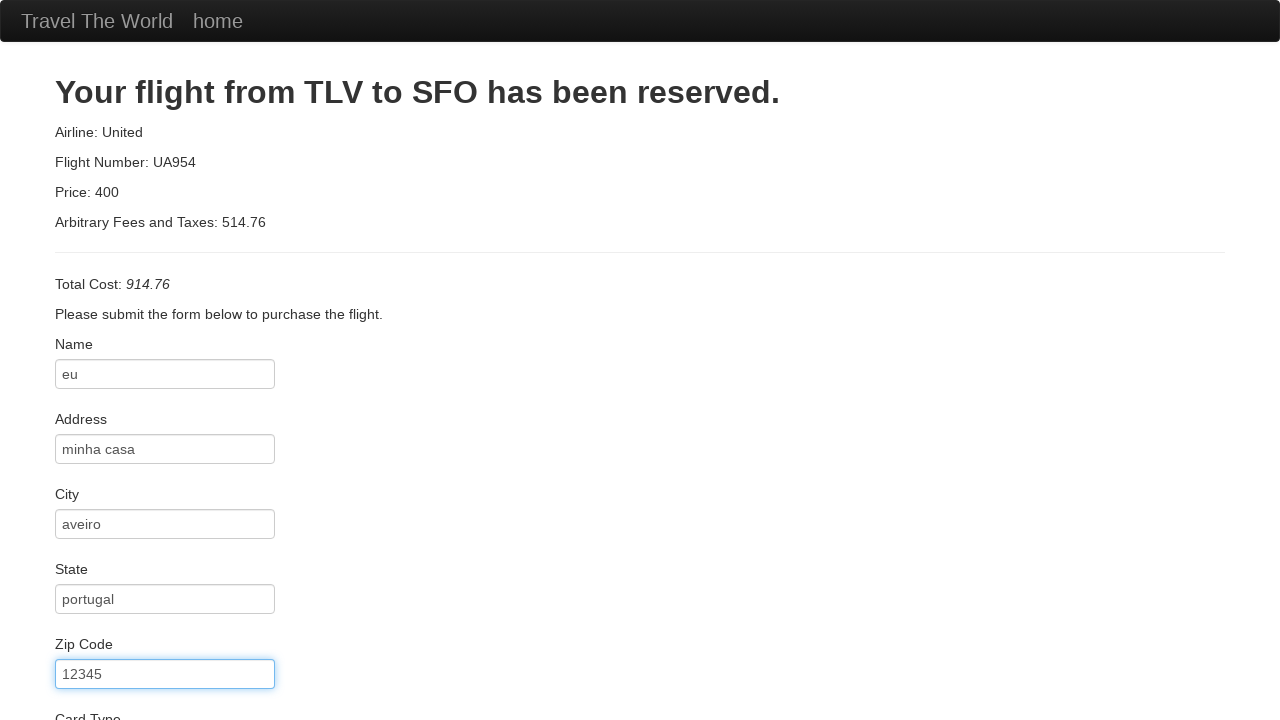

Clicked credit card number field at (165, 380) on #creditCardNumber
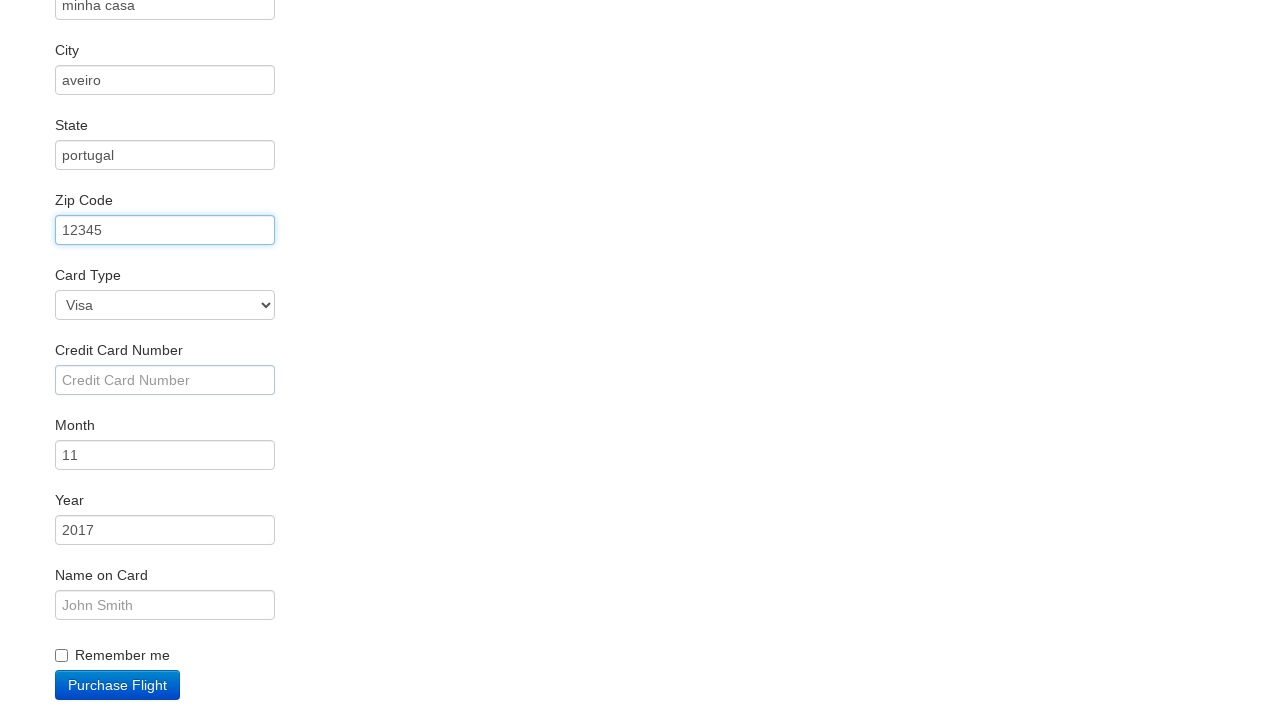

Filled credit card number on #creditCardNumber
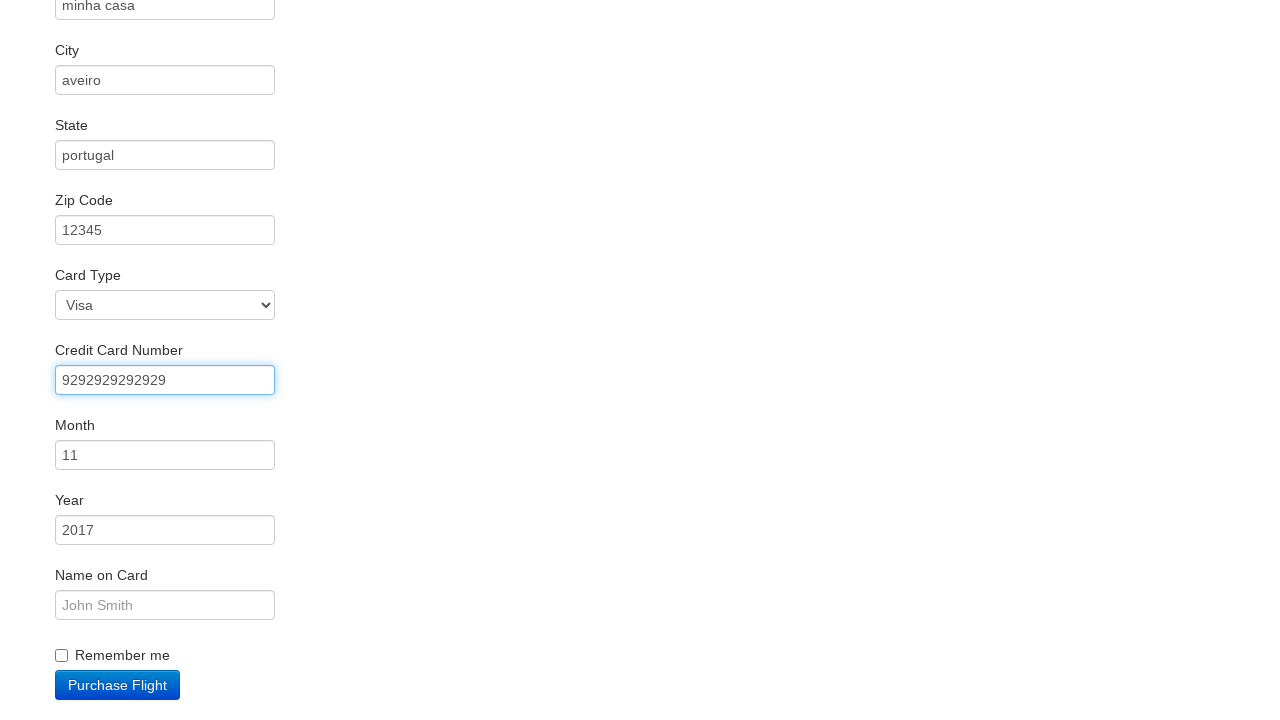

Clicked name on card field at (165, 605) on #nameOnCard
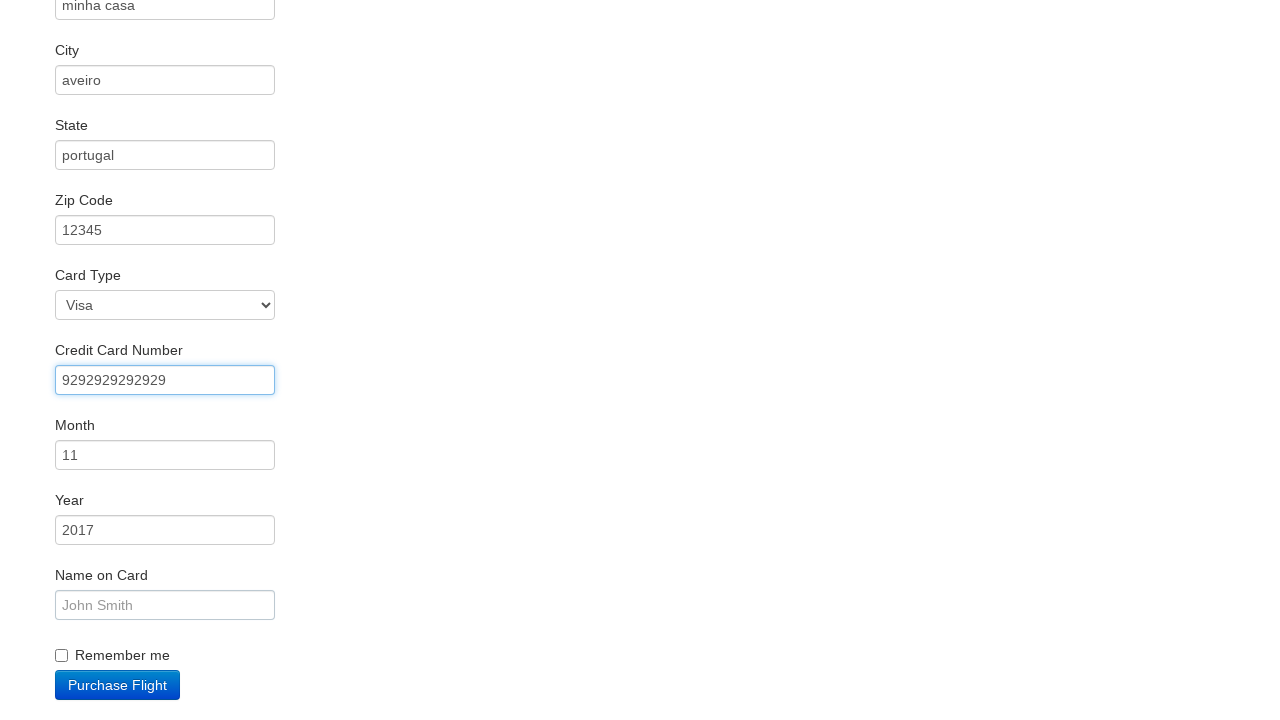

Filled name on card with 'JOHN' on #nameOnCard
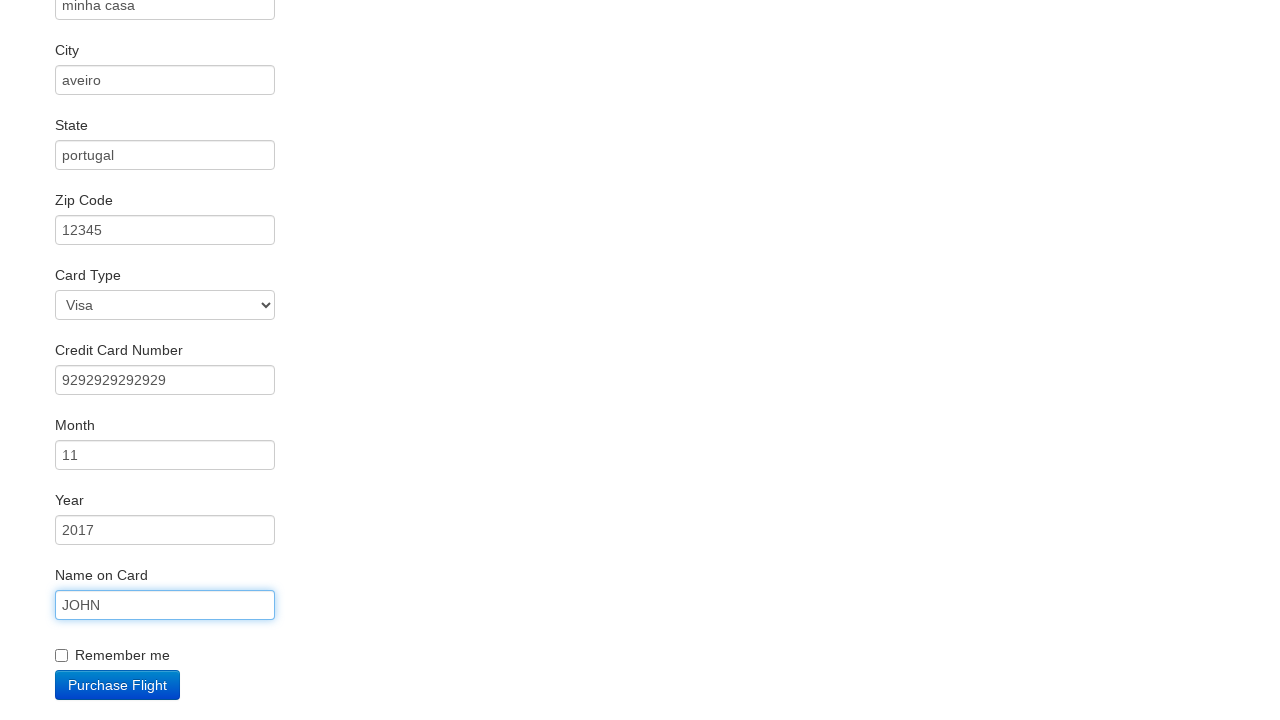

Checked 'Remember Me' checkbox at (62, 656) on #rememberMe
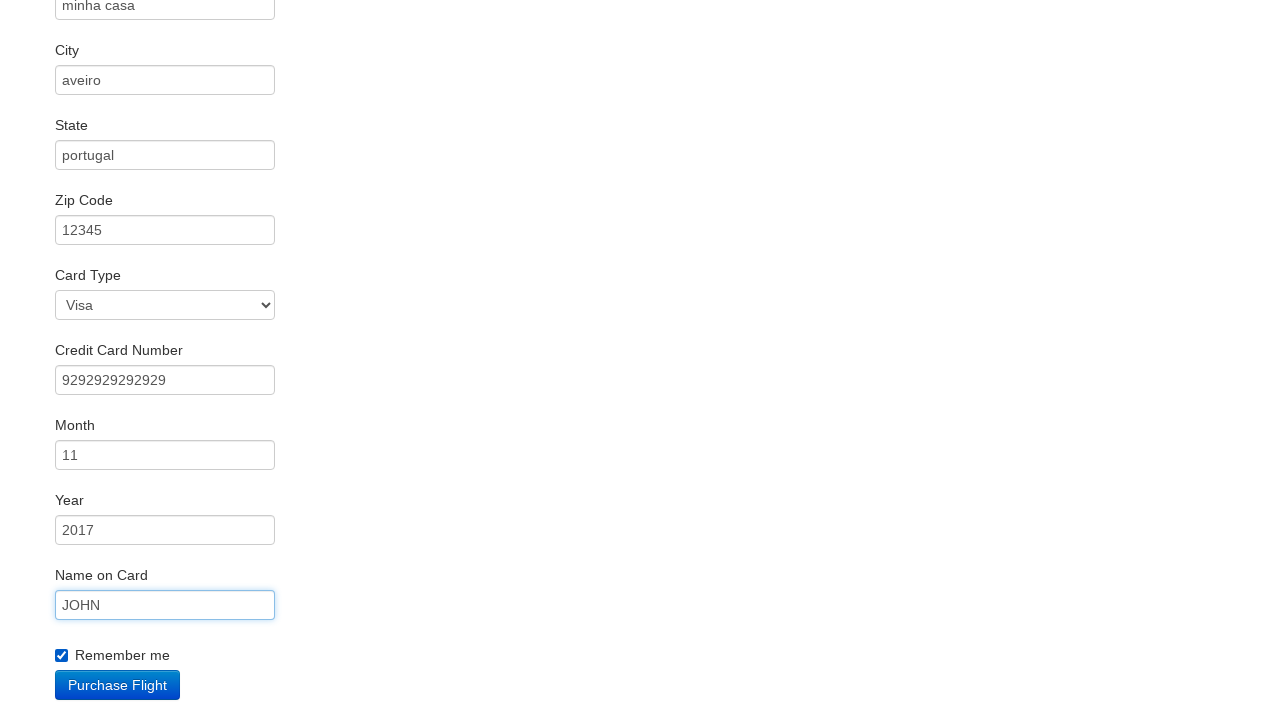

Clicked purchase confirmation button at (118, 685) on .btn-primary
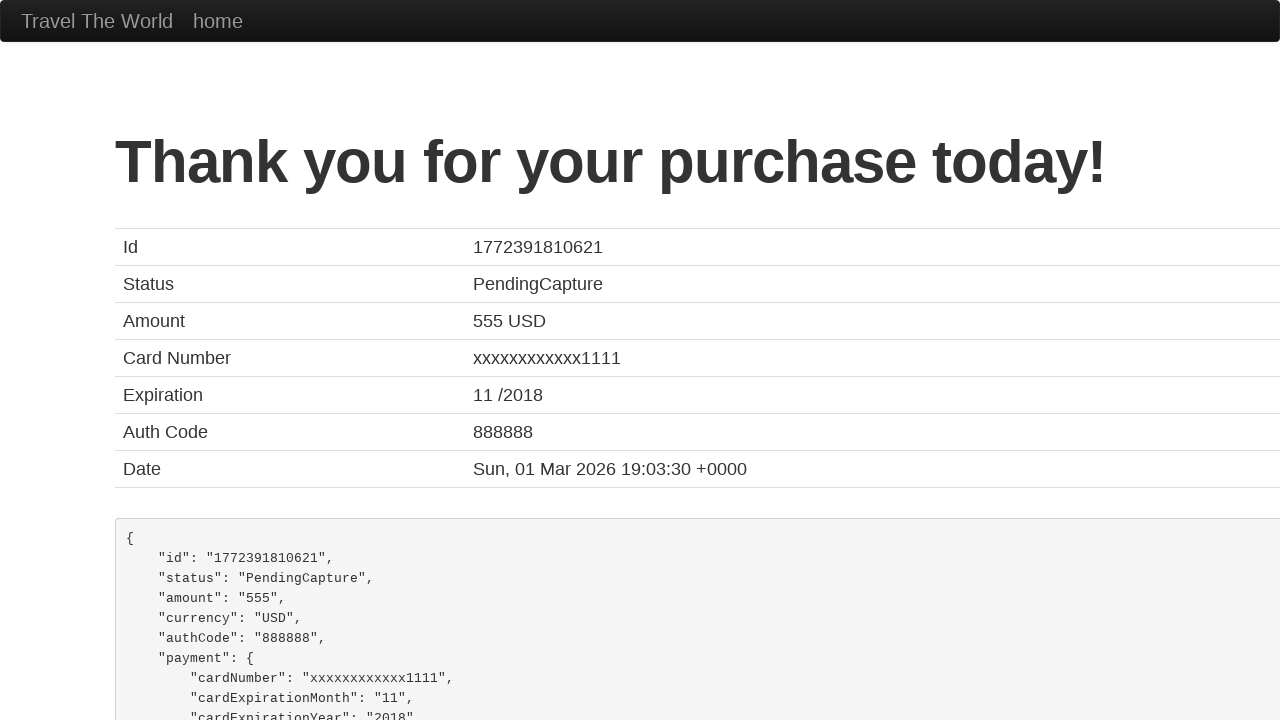

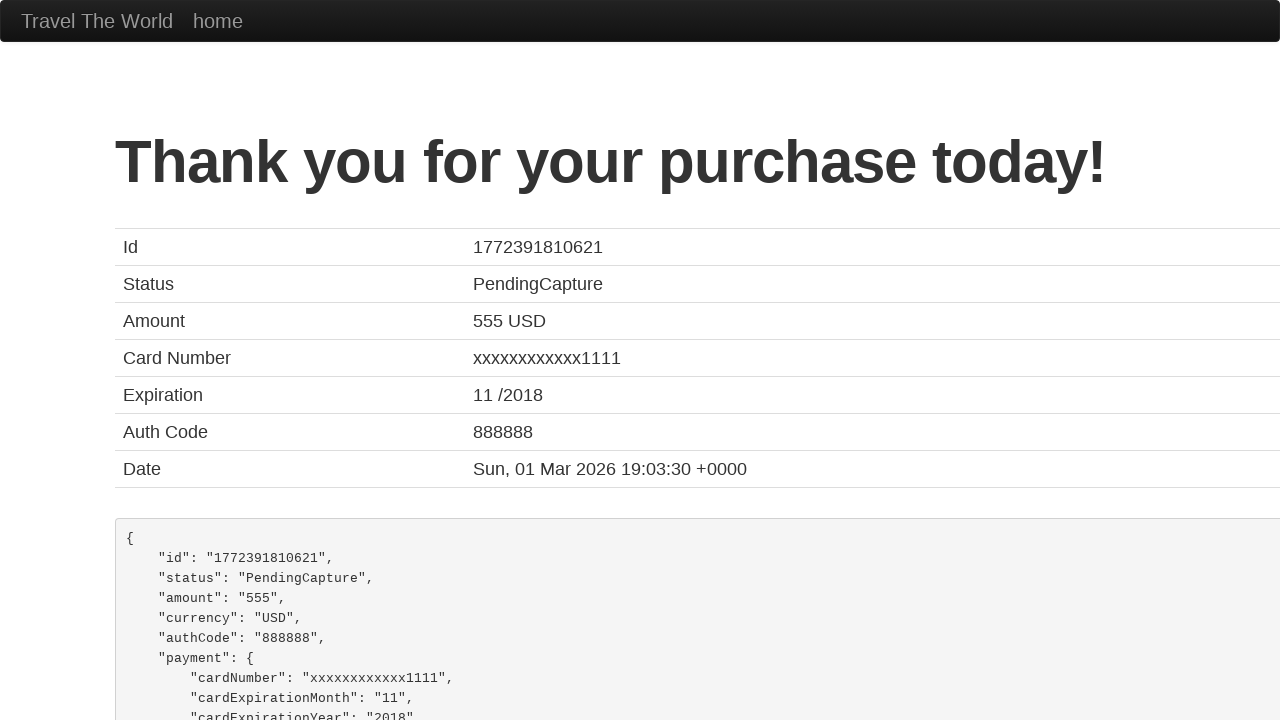